Navigates to Douban movie ranking page and scrolls to the bottom of the page to load more content

Starting URL: https://movie.douban.com/typerank?type_name=%E5%8A%A8%E4%BD%9C&type=5&interval_id=100:90&action=

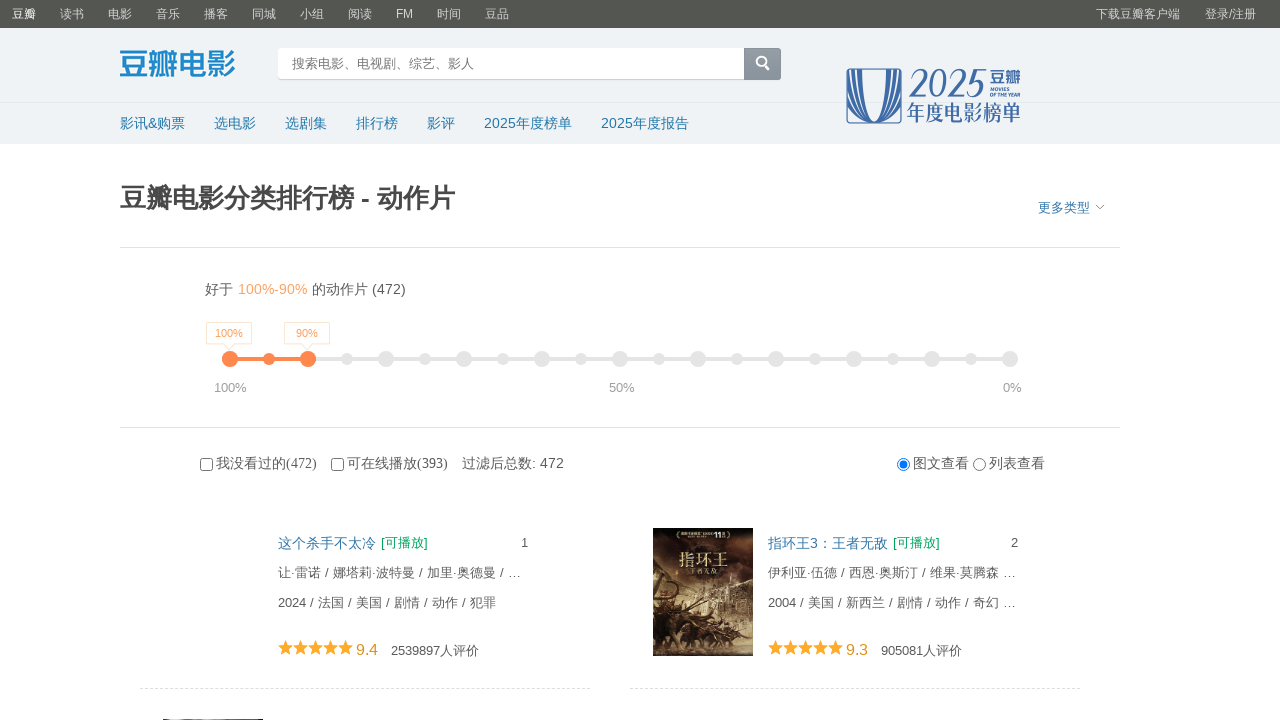

Set viewport size to 1366x768
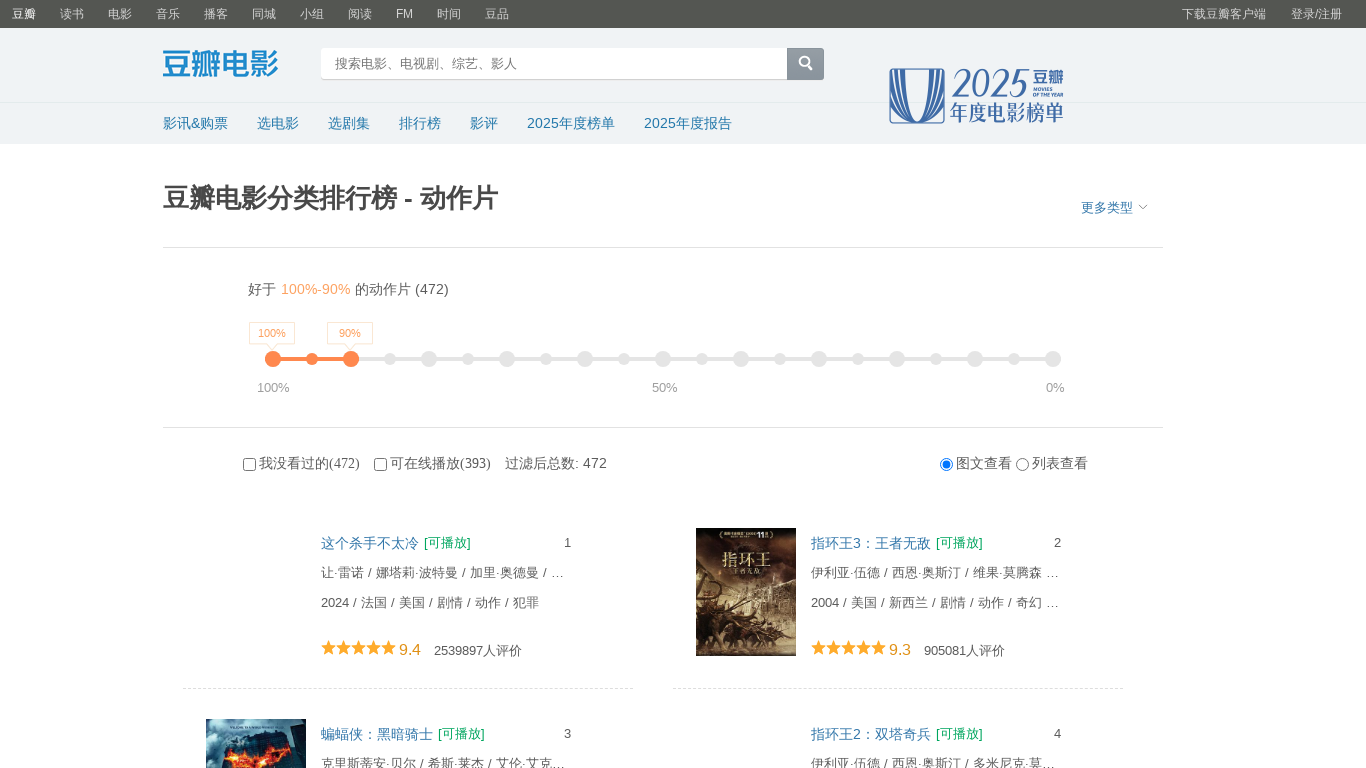

Waited for page to reach networkidle state
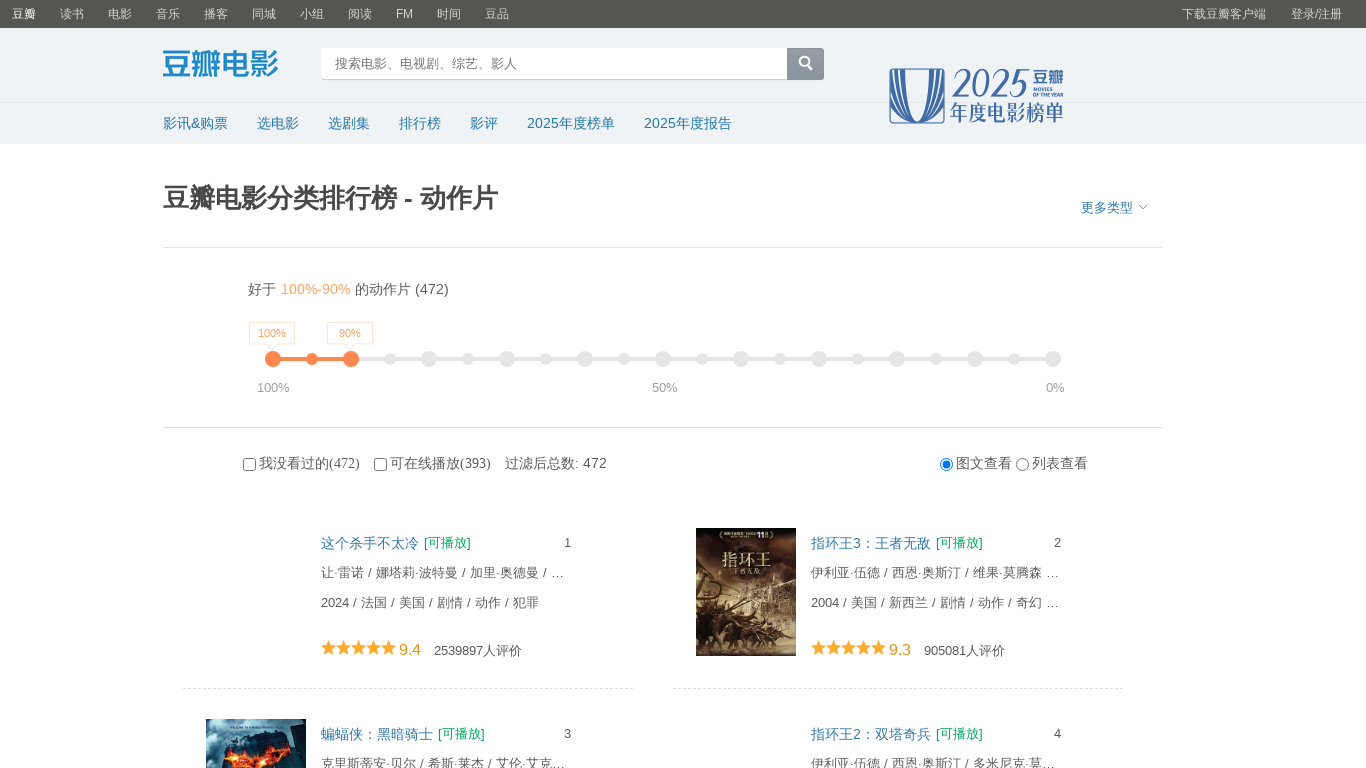

Scrolled to bottom of Douban movie ranking page
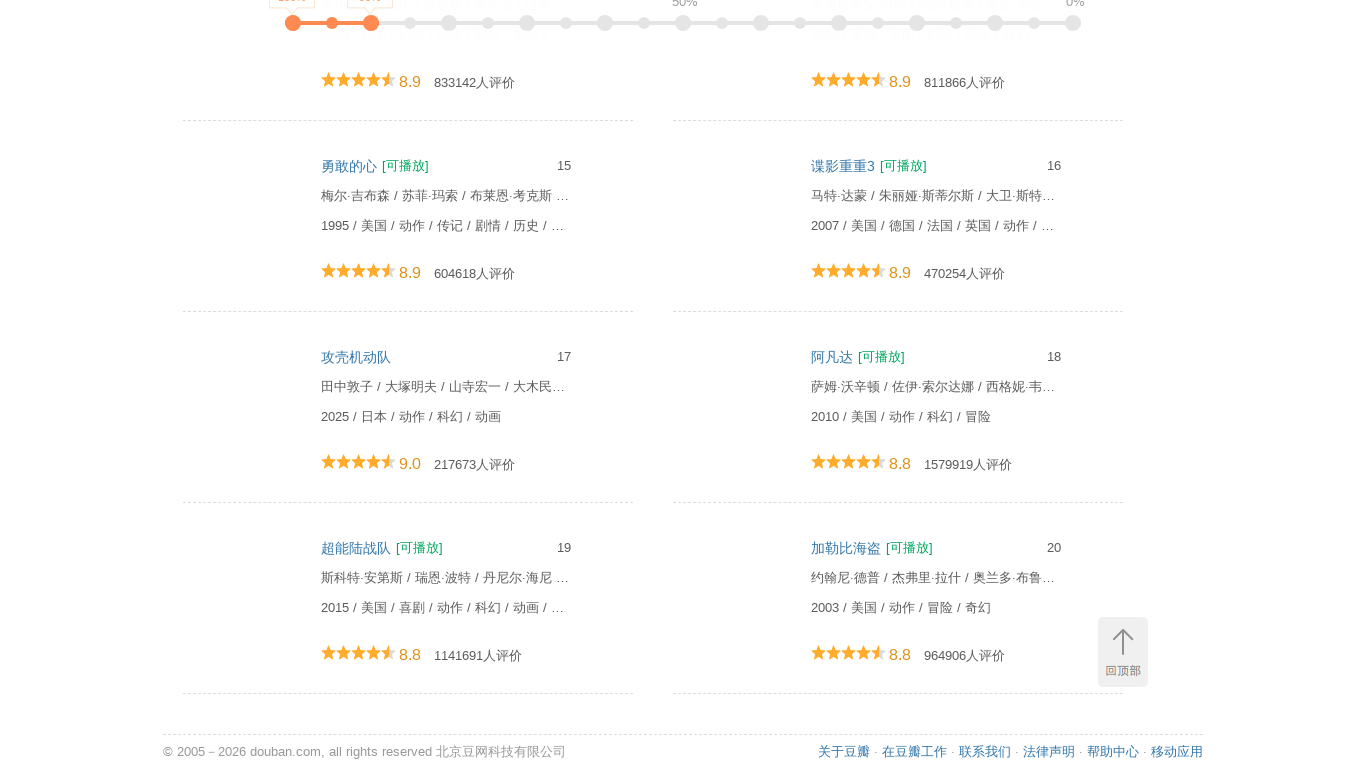

Waited 2 seconds for additional content to load
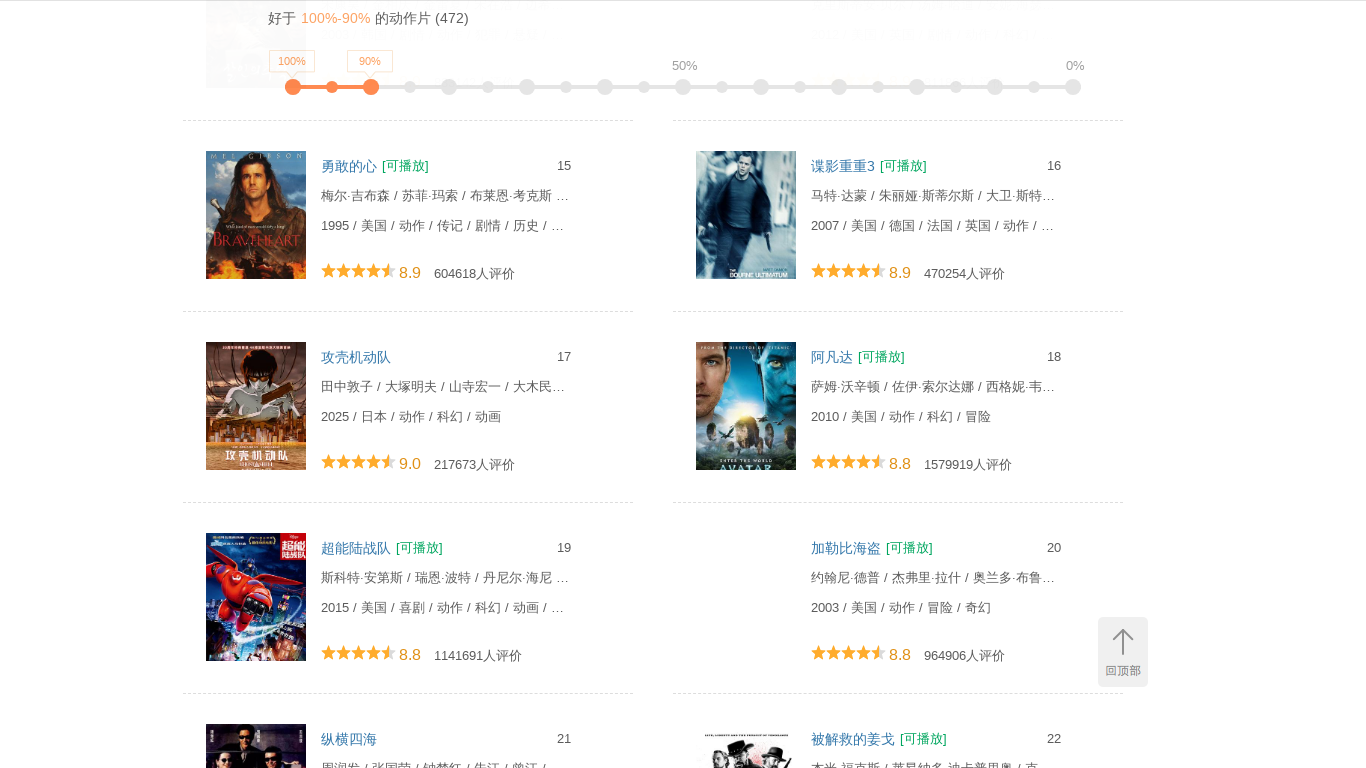

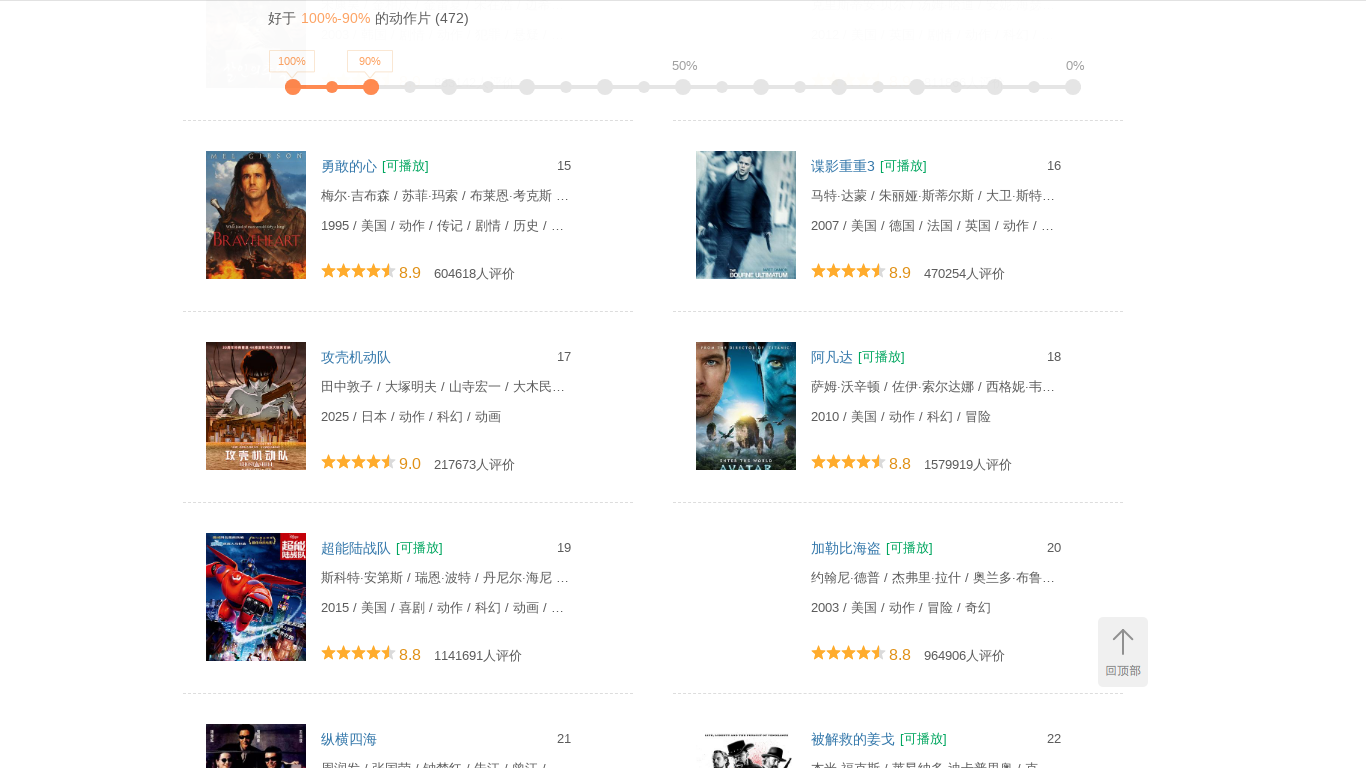